Creates a new Story ticket with highest priority, fills in title and description, assigns to team members, and verifies the ticket appears in the Backlog column.

Starting URL: https://jira.trungk18.com/project/board

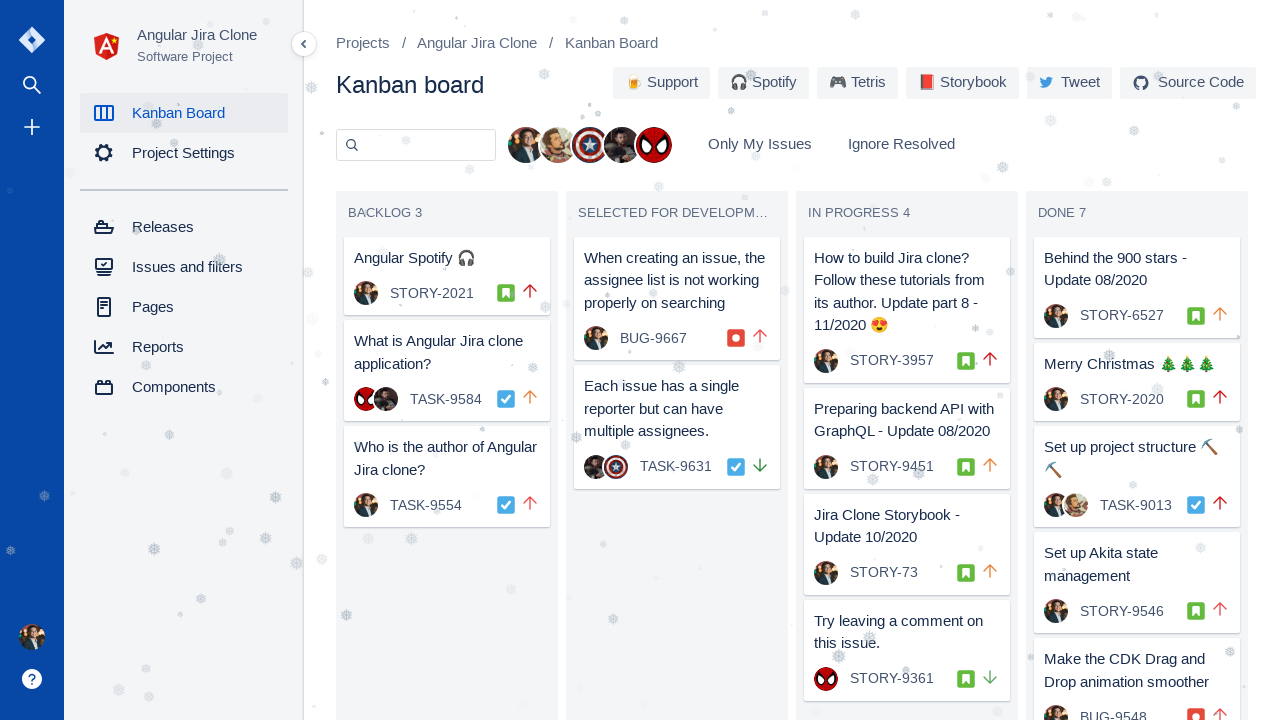

Waited for Backlog board to load
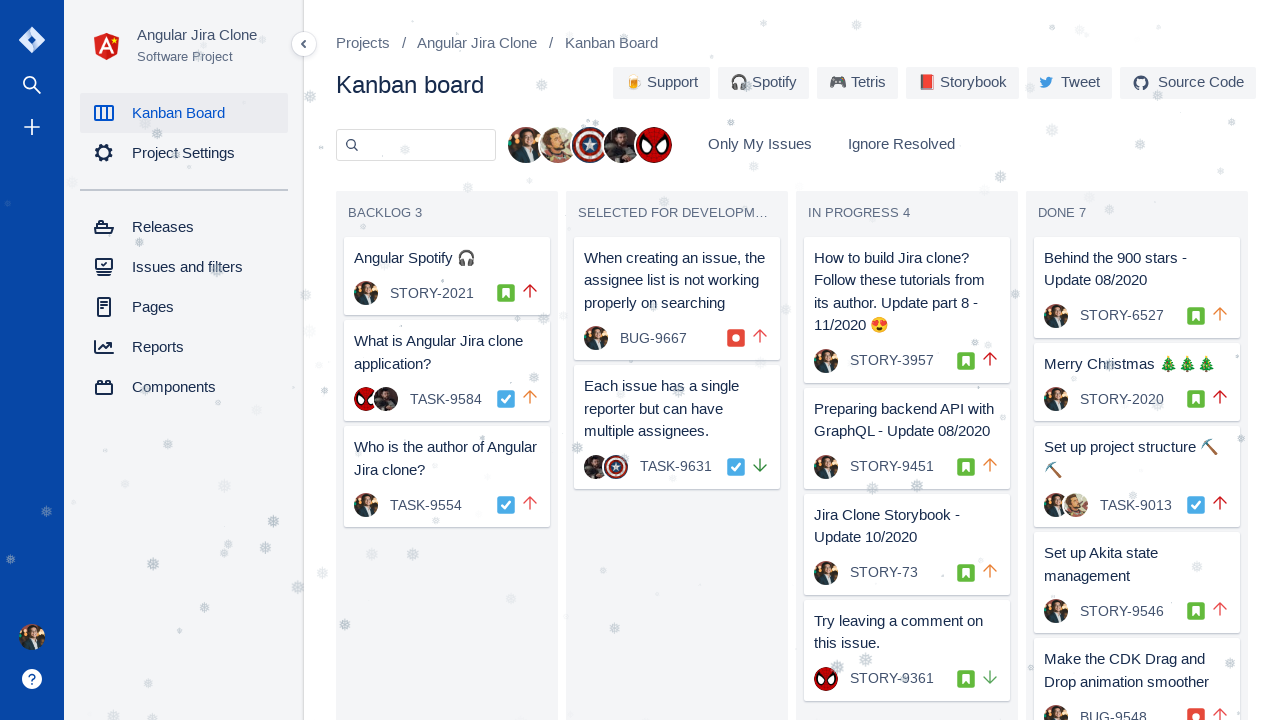

Clicked plus icon to open ticket creation modal at (32, 127) on i.anticon-plus
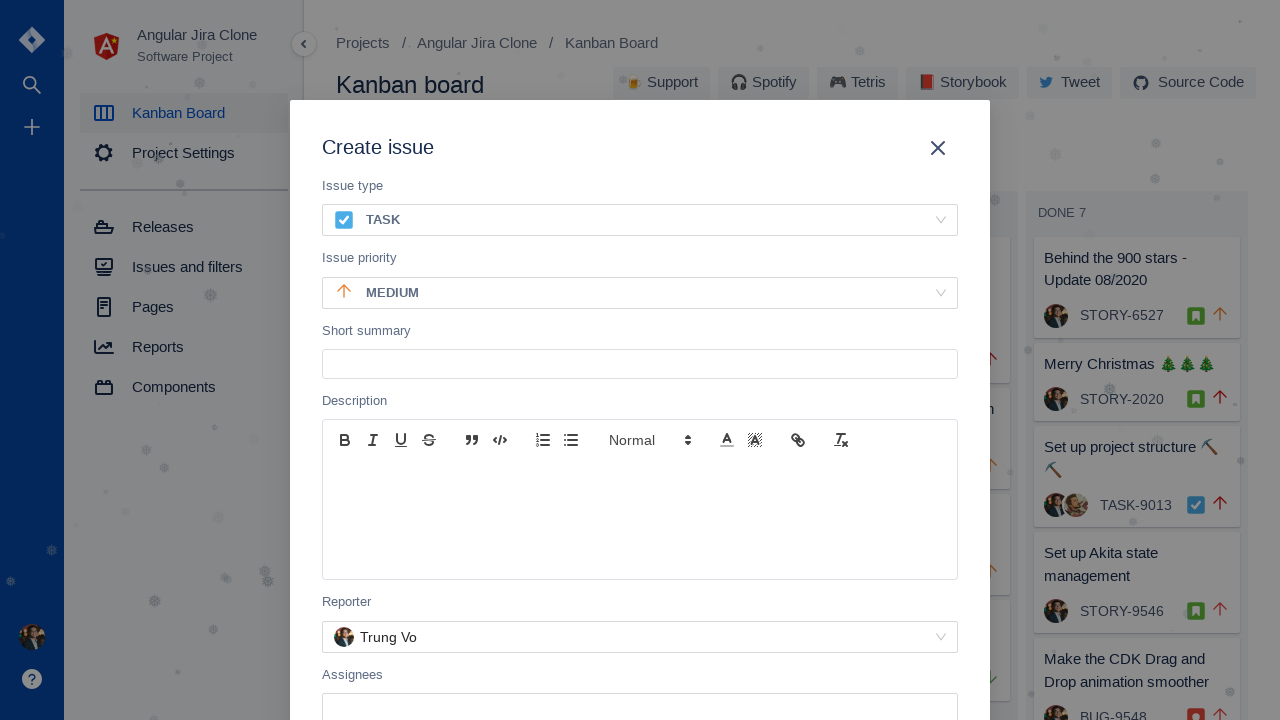

Waited for ticket creation modal to appear
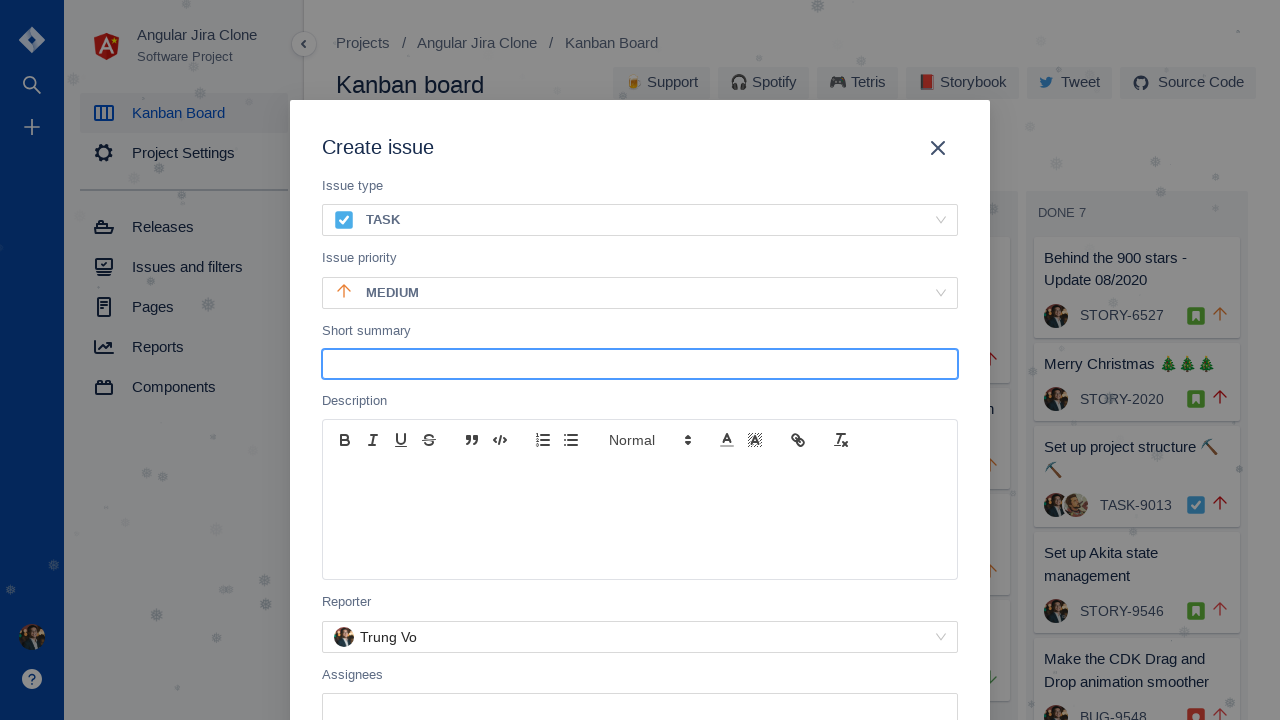

Clicked issue type dropdown at (640, 220) on issue-type-select nz-select
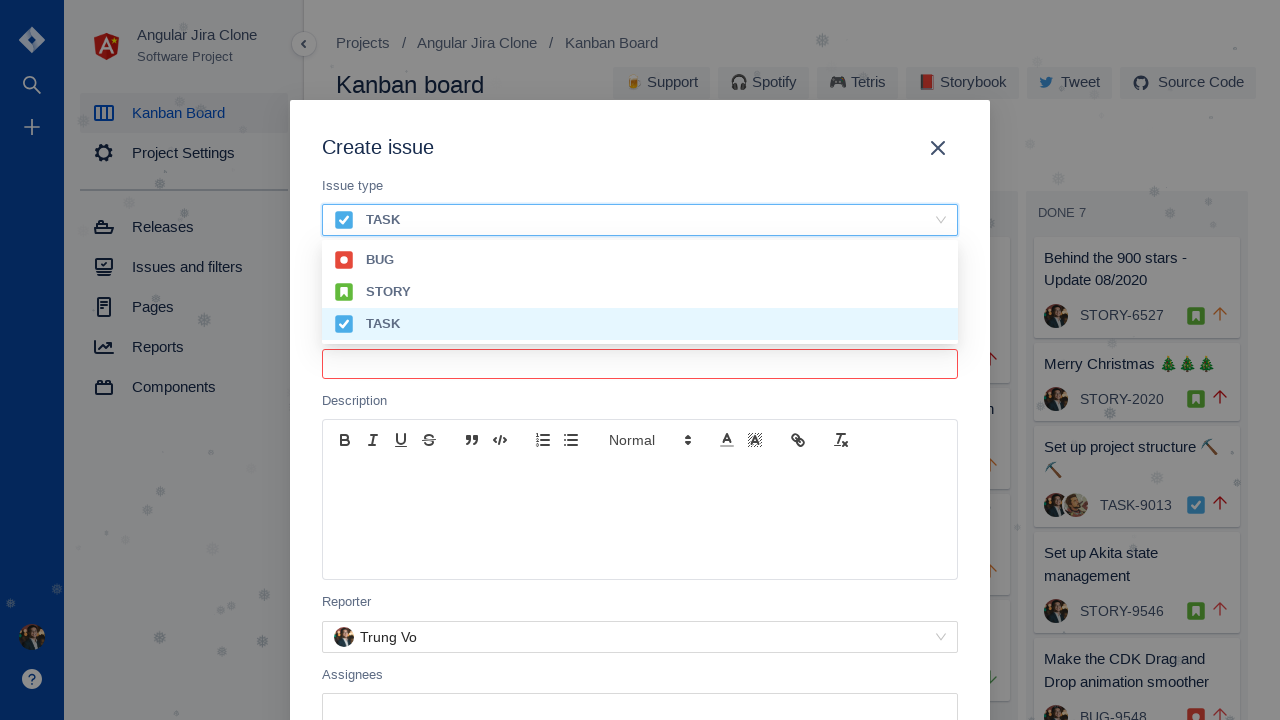

Selected 'Story' issue type at (388, 292) on nz-option-item span:text('Story')
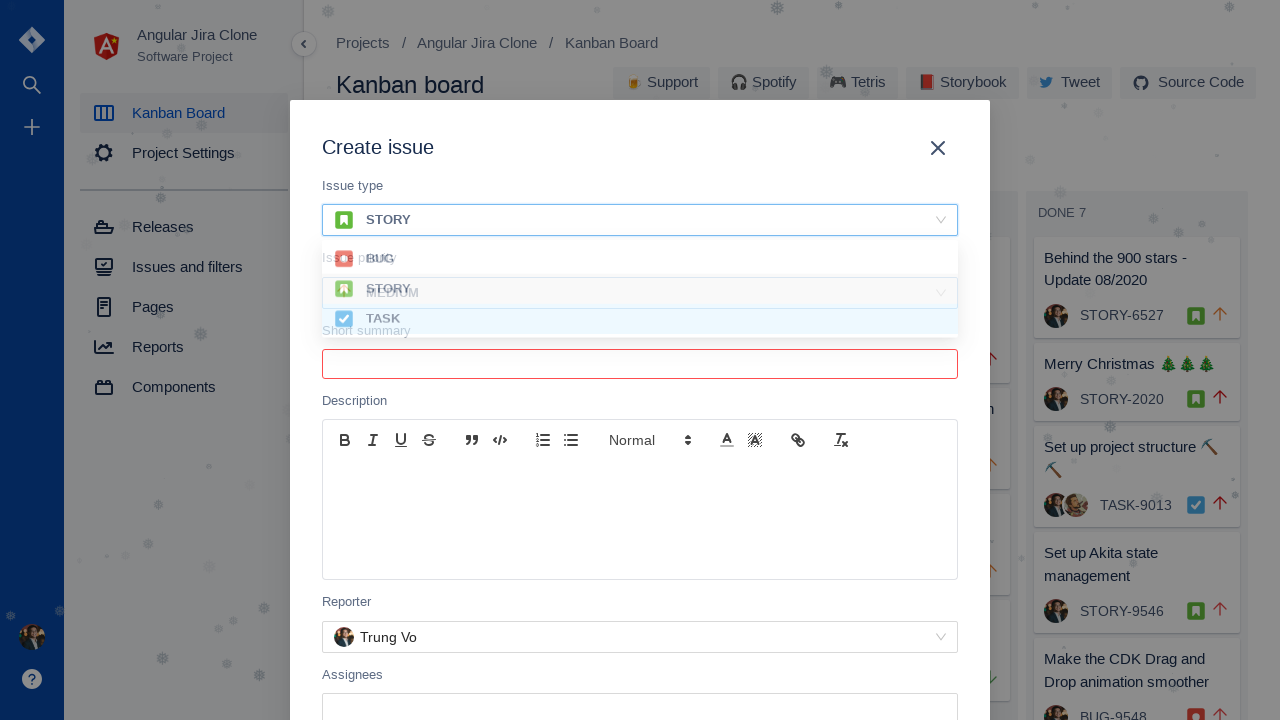

Clicked priority dropdown at (640, 293) on issue-priority-select nz-select
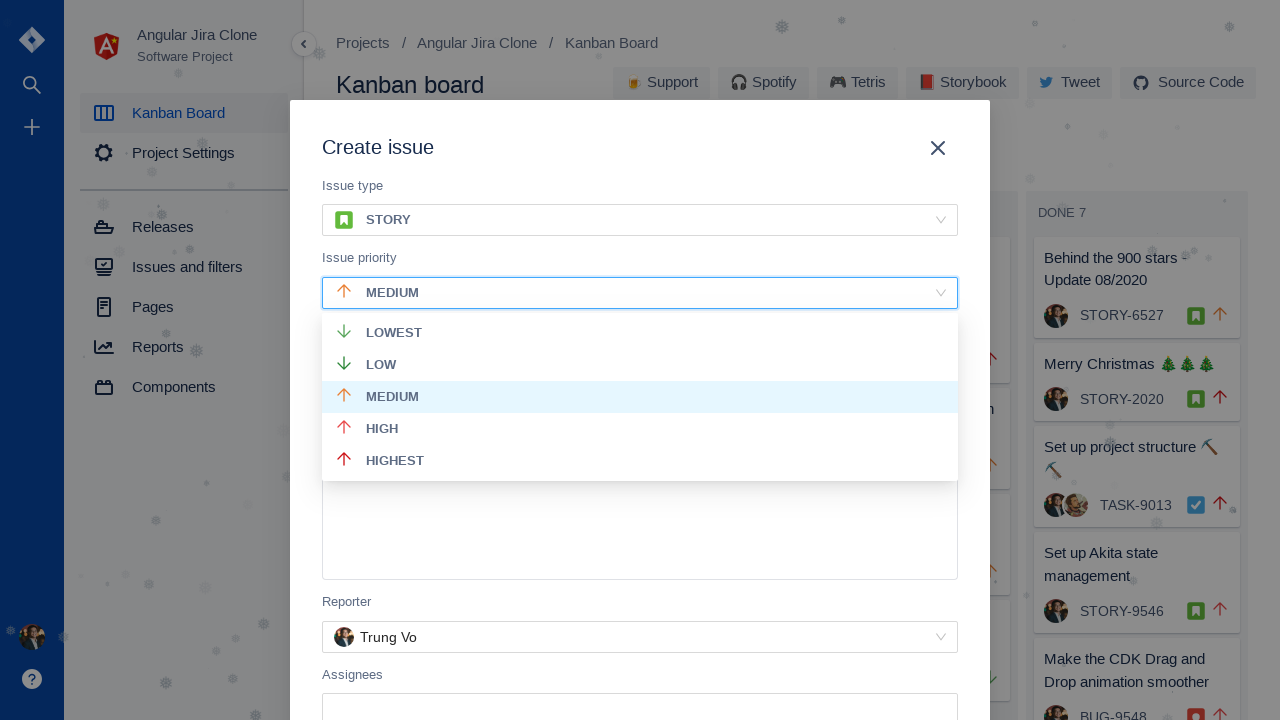

Selected 'Highest' priority level at (395, 461) on div span:text('Highest')
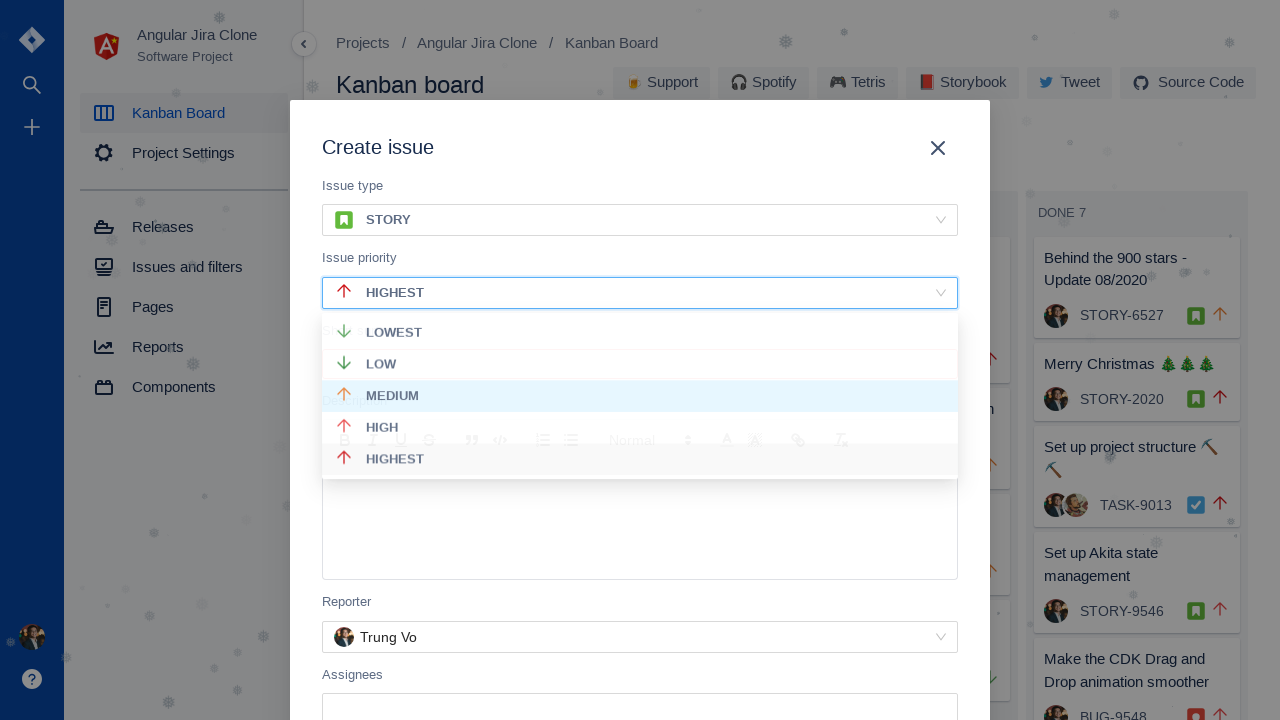

Filled in story title: 'Test Title for Story' on input[formcontrolname='title']
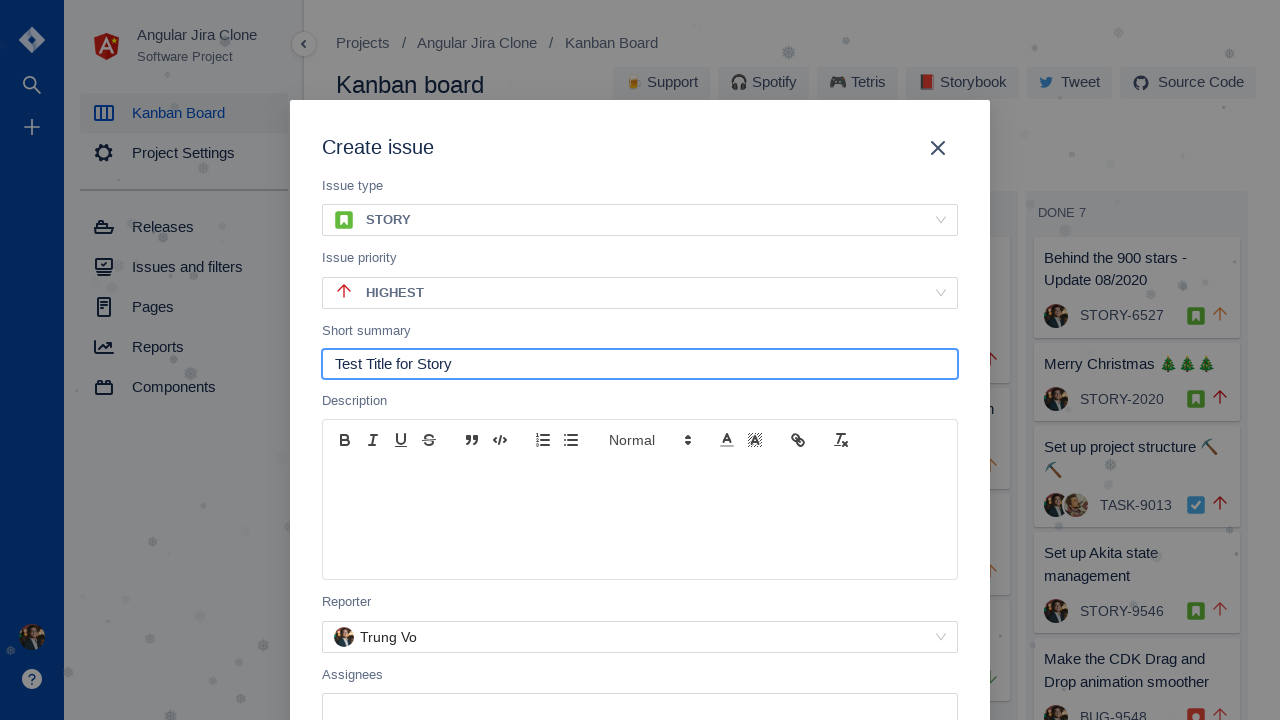

Filled in story description: 'Once upon a time...' on quill-editor .ql-editor
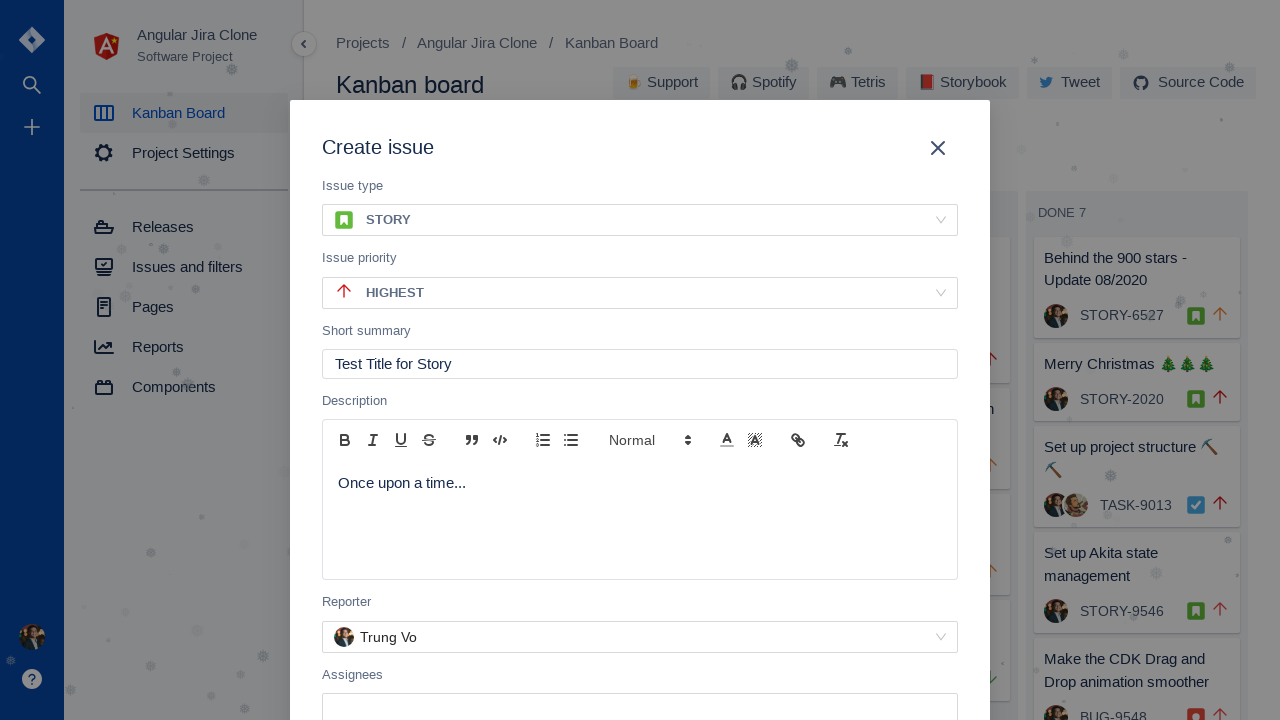

Clicked assignees dropdown at (640, 704) on issue-assignees-select nz-select
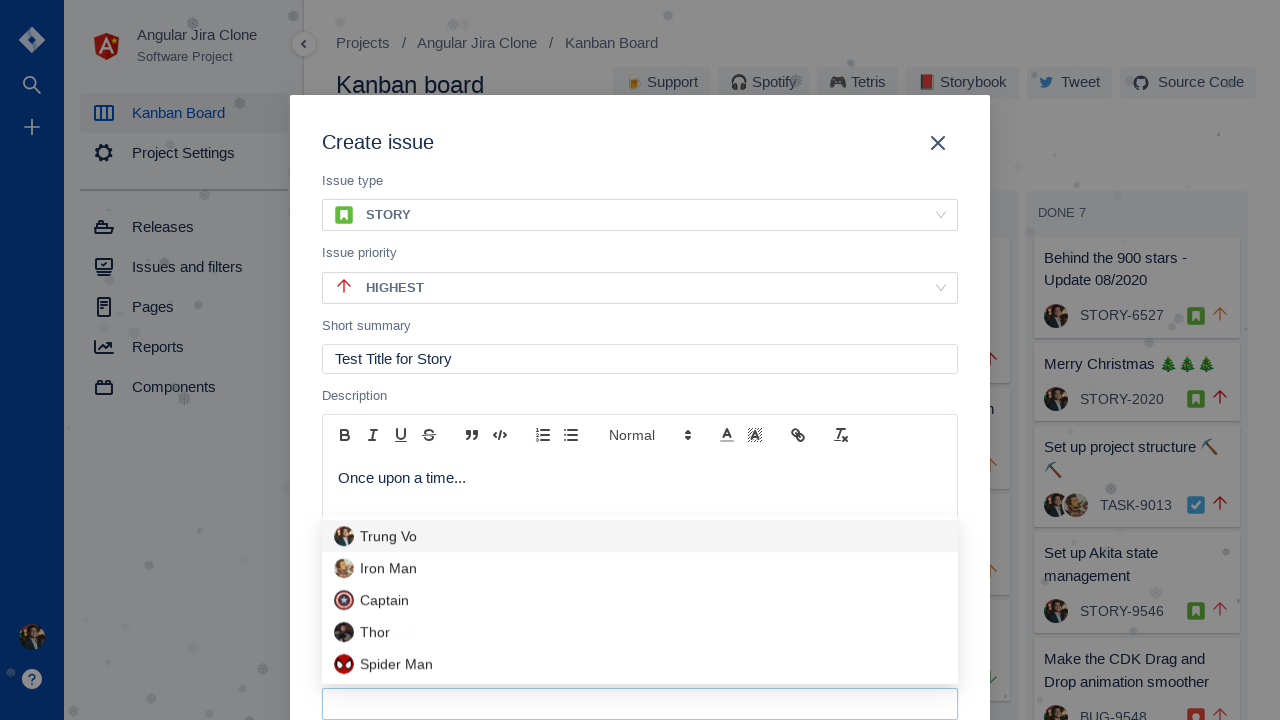

Assigned ticket to Spider Man at (640, 664) on nz-option-item[title='Spider Man']
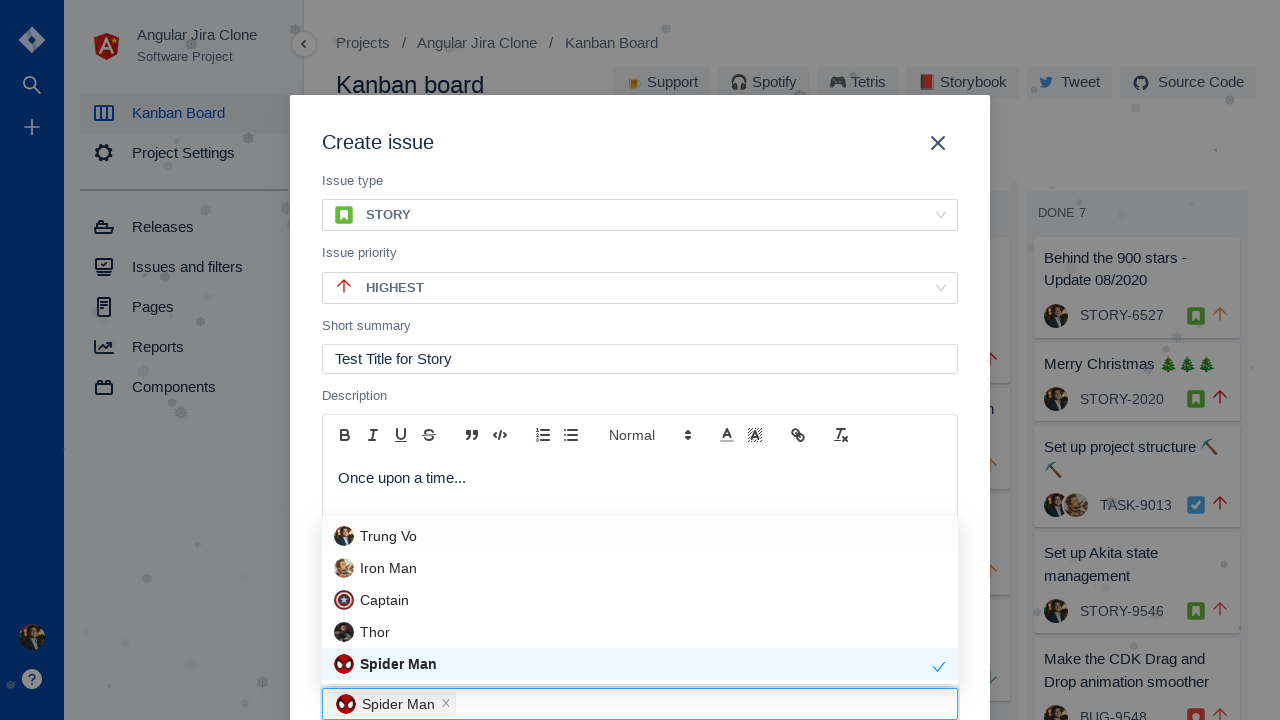

Assigned ticket to Thor at (640, 632) on nz-option-item[title='Thor']
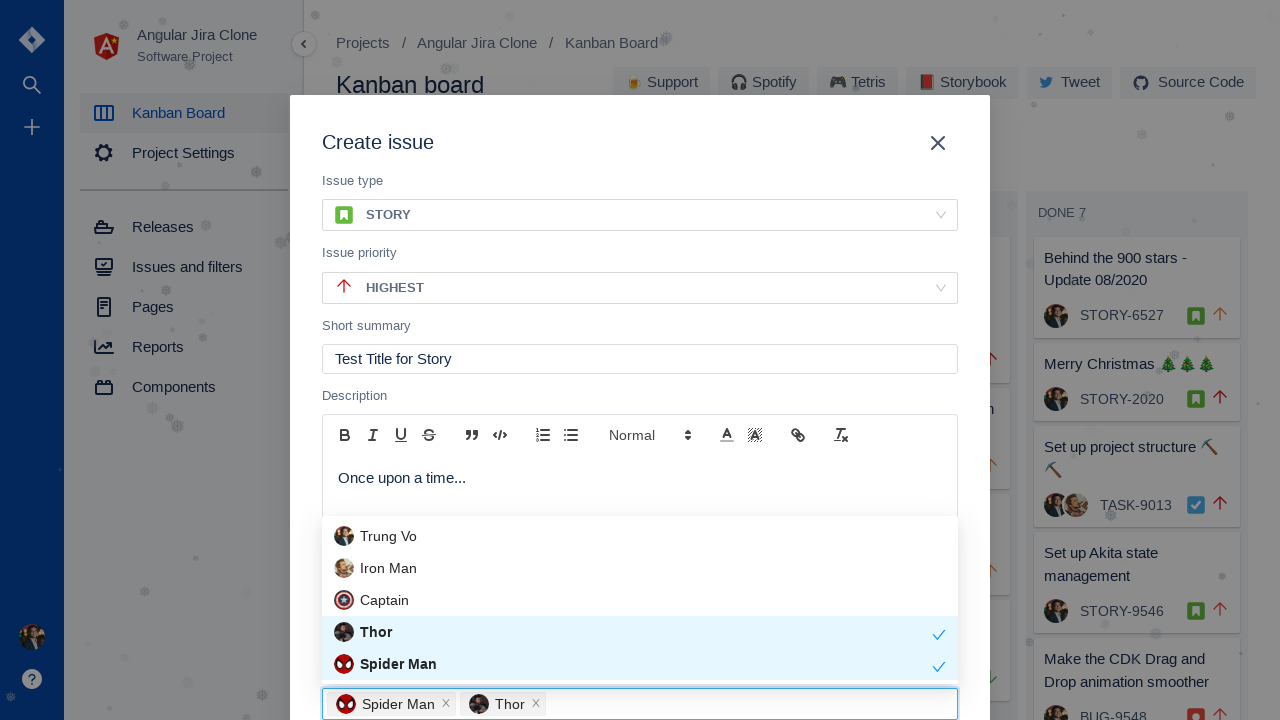

Closed assignees dropdown by pressing Escape
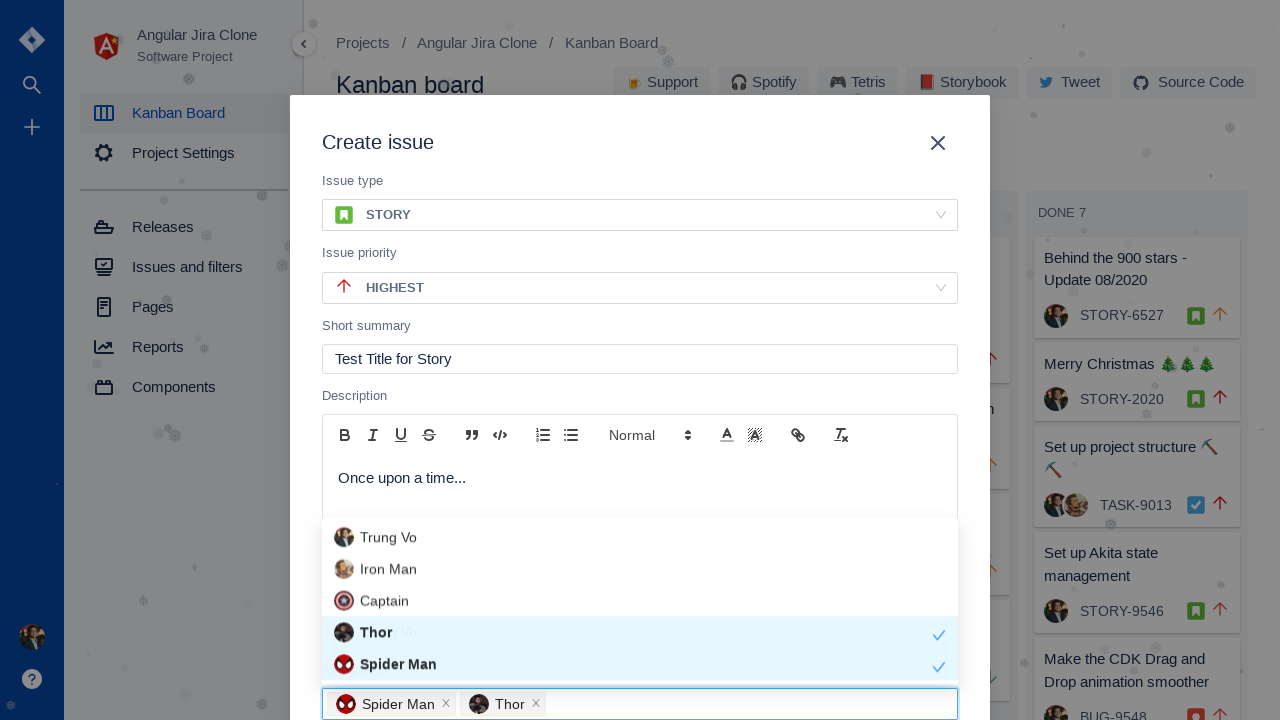

Clicked 'Create Issue' button to submit ticket at (826, 660) on button:has-text('Create Issue')
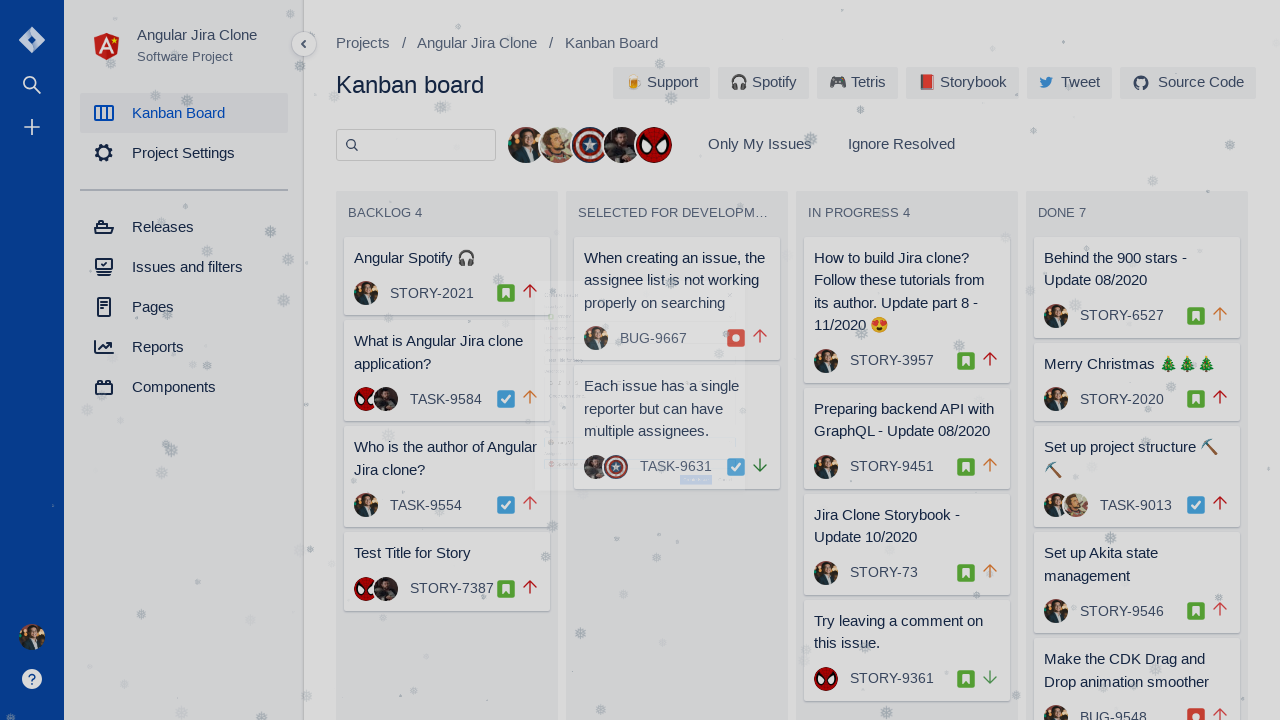

Located the last card in Backlog column
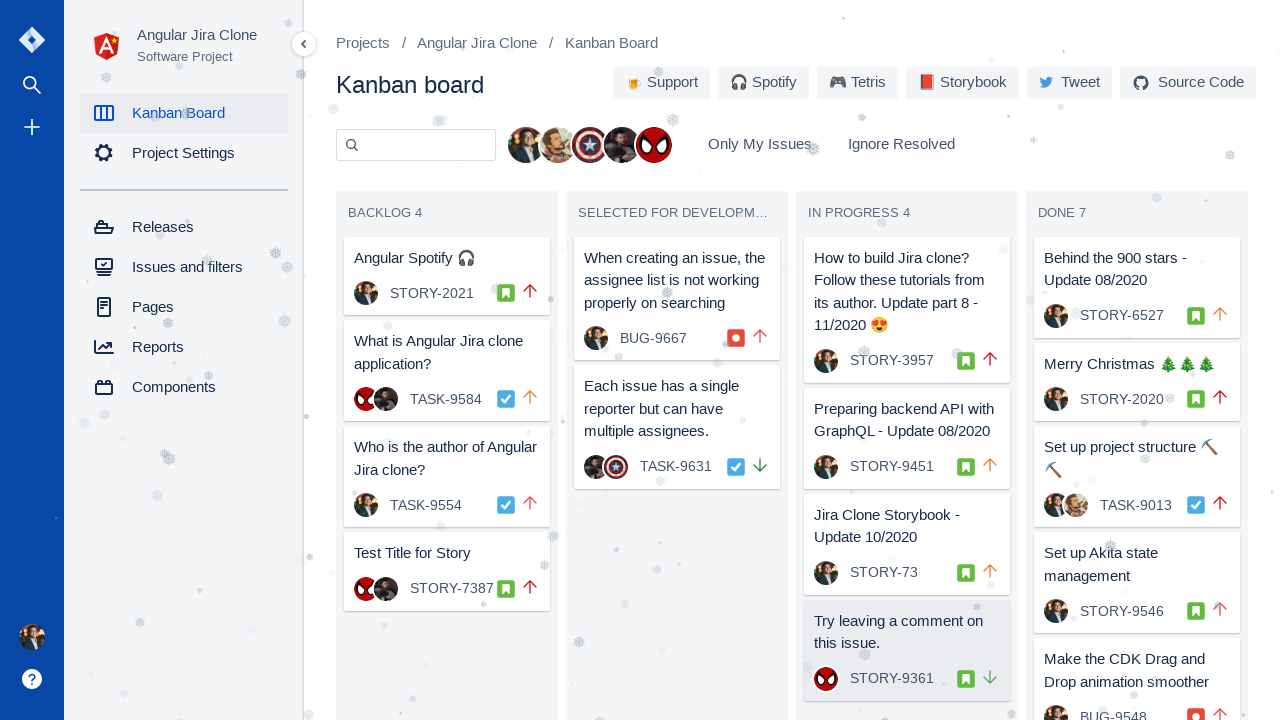

Verified ticket appears in Backlog with correct title 'Test Title for Story'
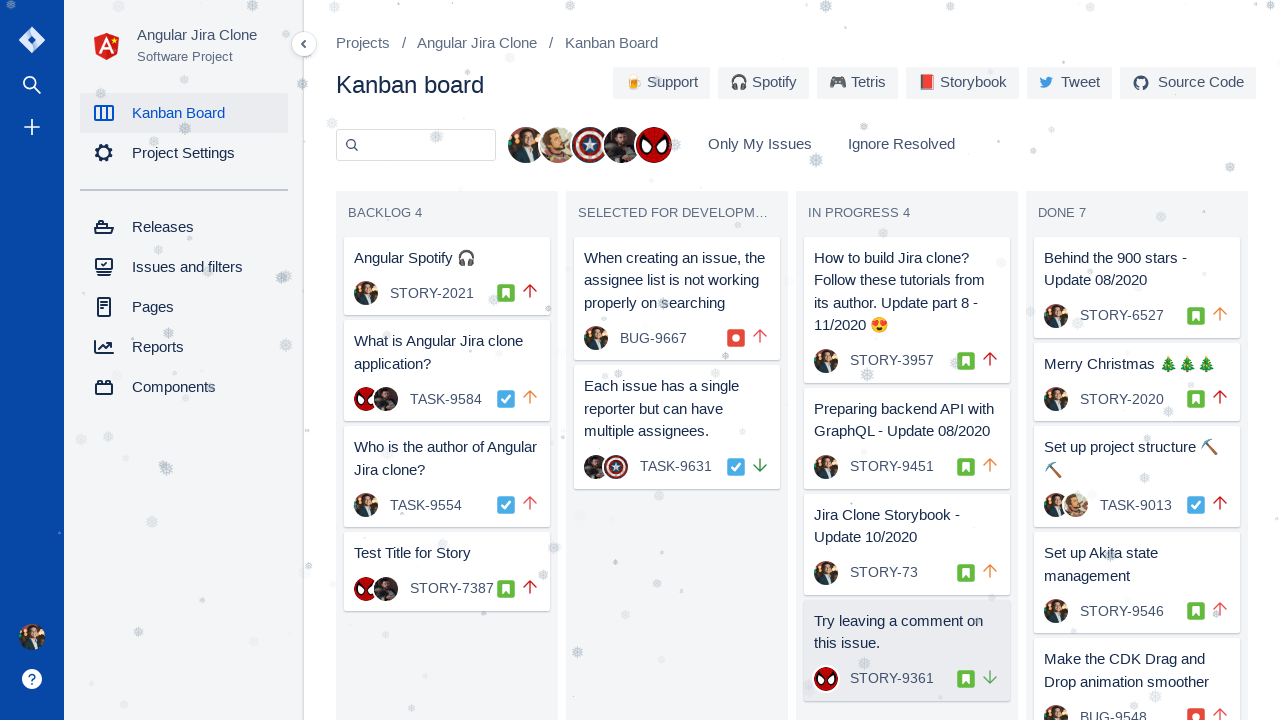

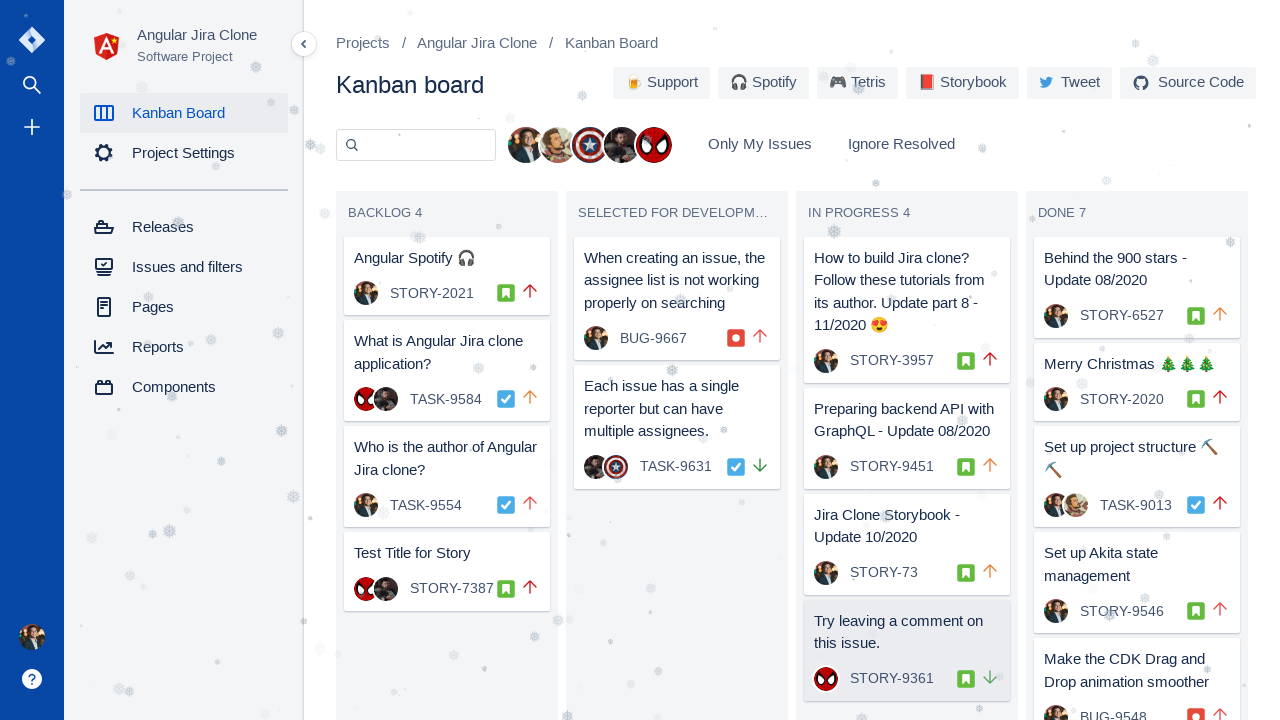